Tests navigation to the real estate category by clicking the real estate link and verifying the URL changes correctly

Starting URL: https://www.ss.com/

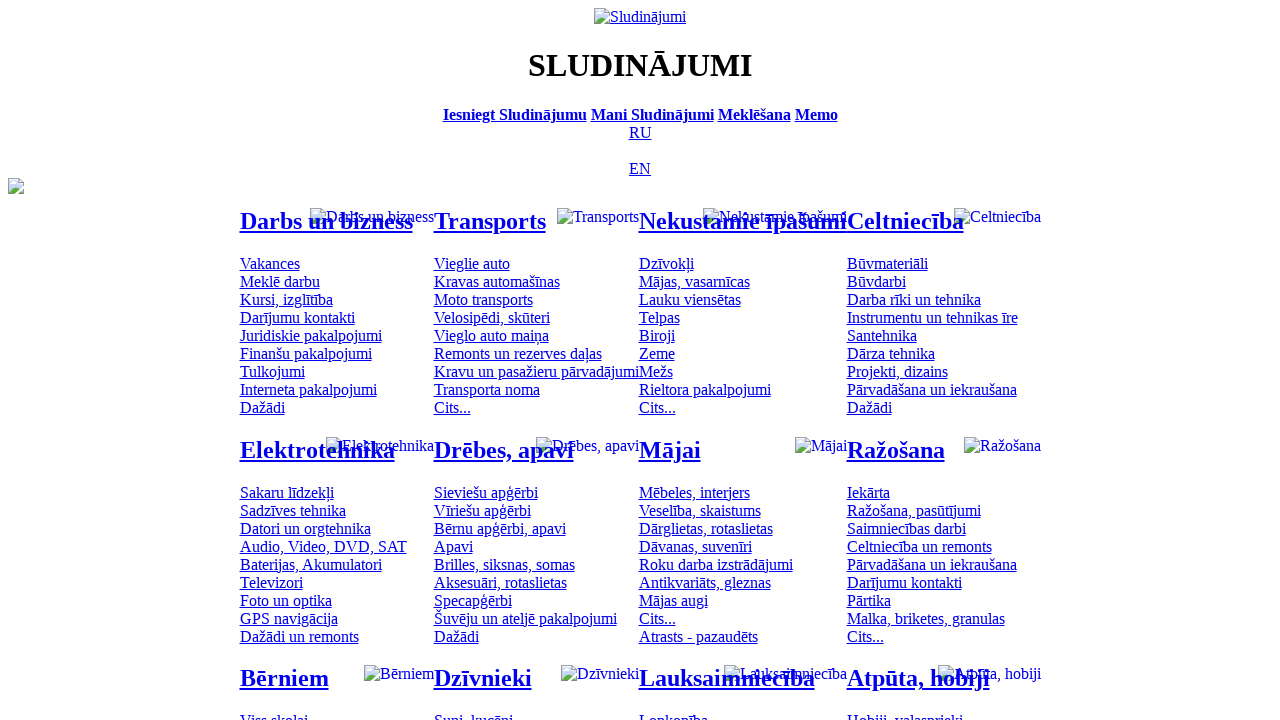

Clicked the real estate category link at (742, 221) on h2 > a[href*='real-estate']
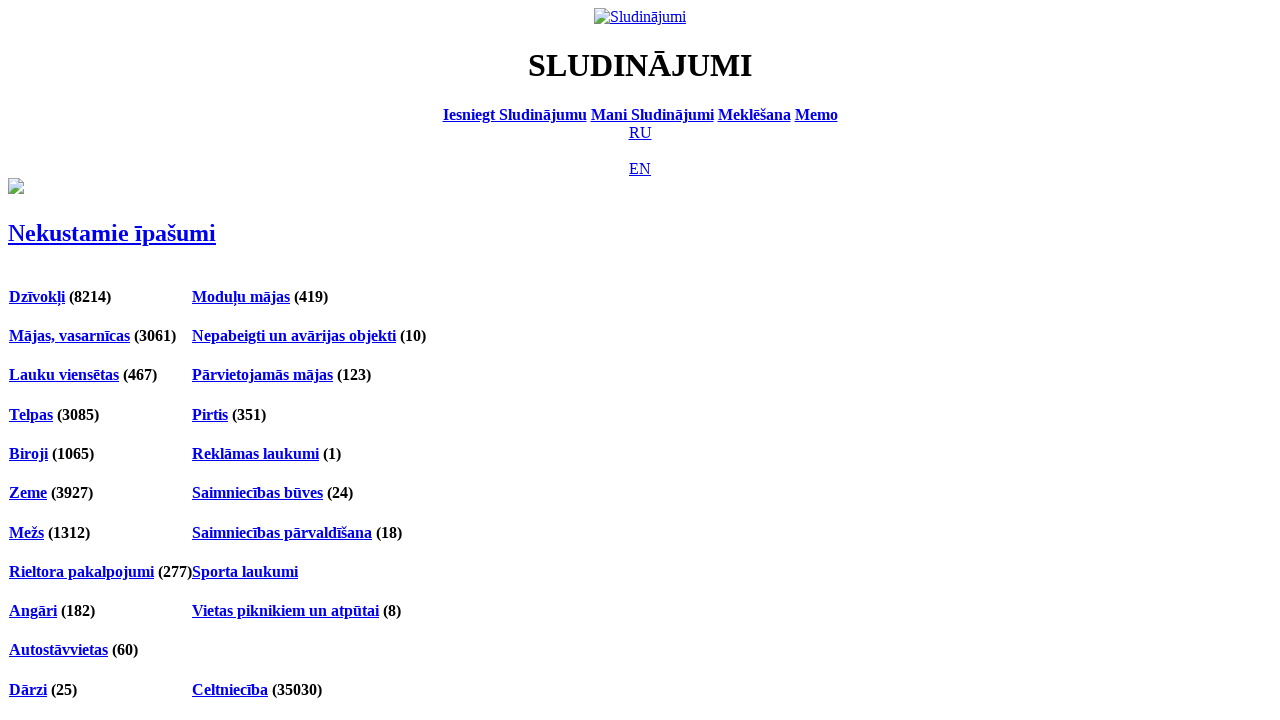

Waited for network to be idle after navigation
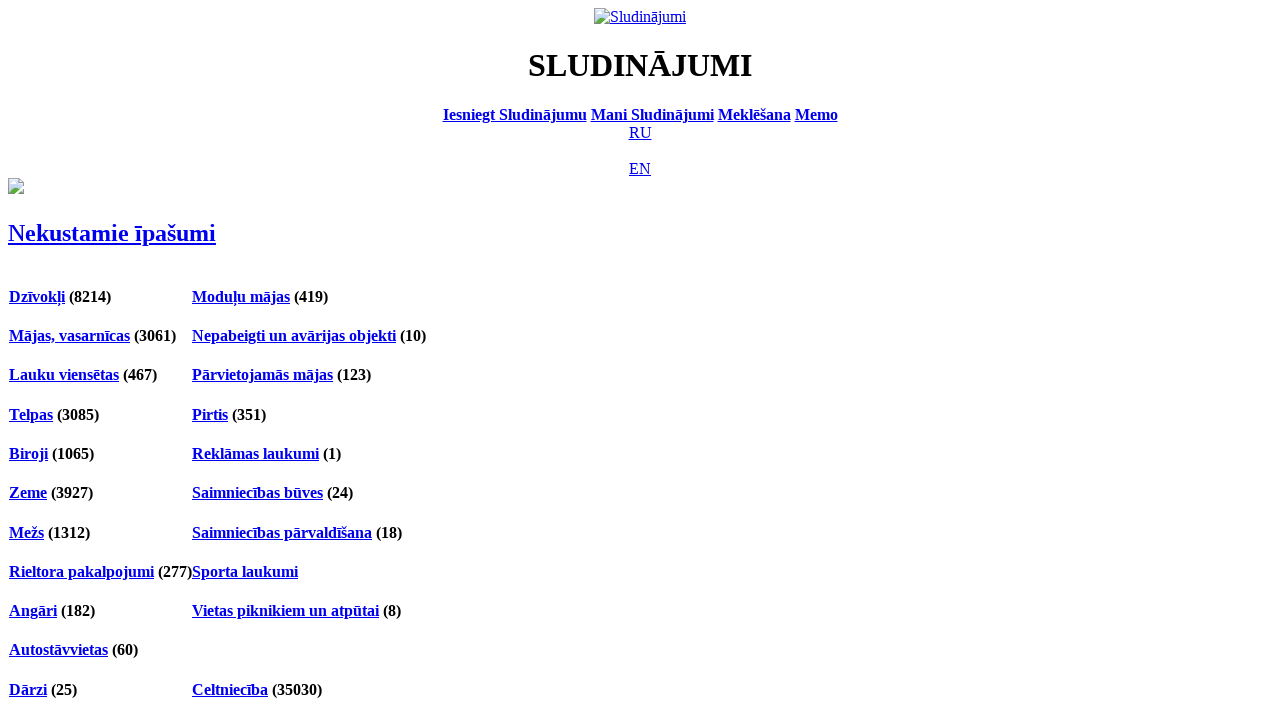

Verified URL ends with 'real-estate/' - real estate page successfully opened
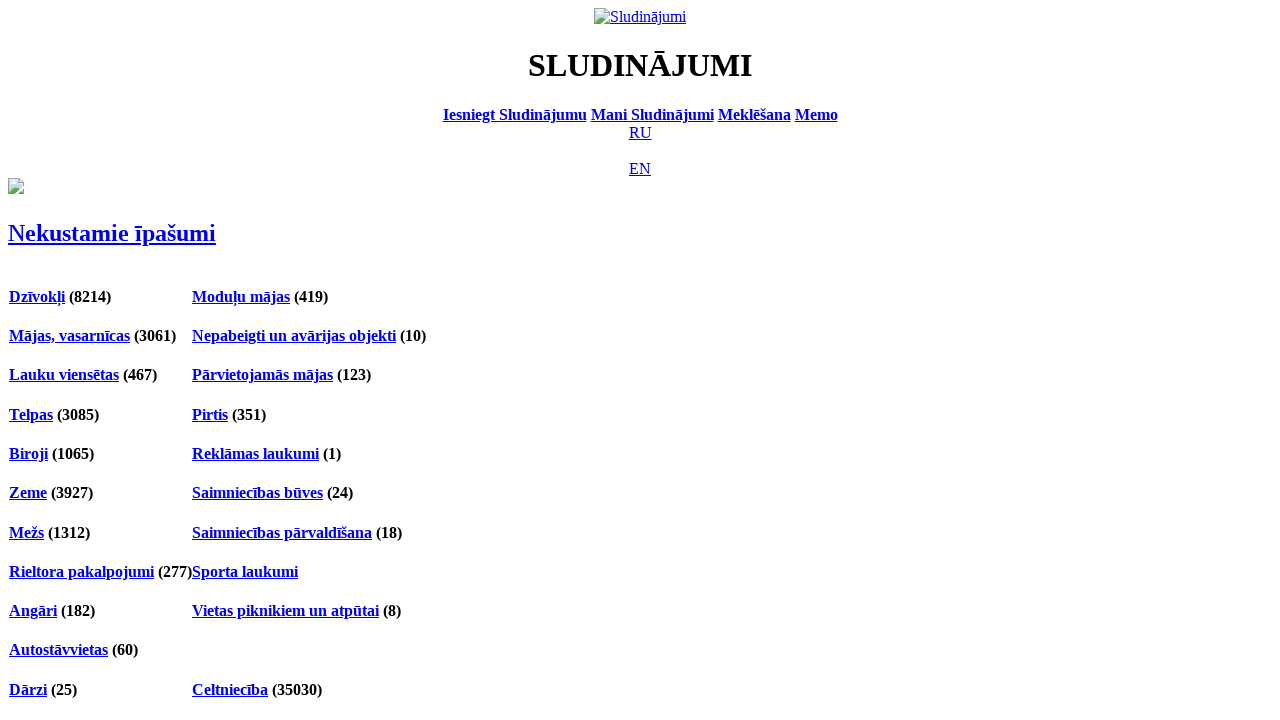

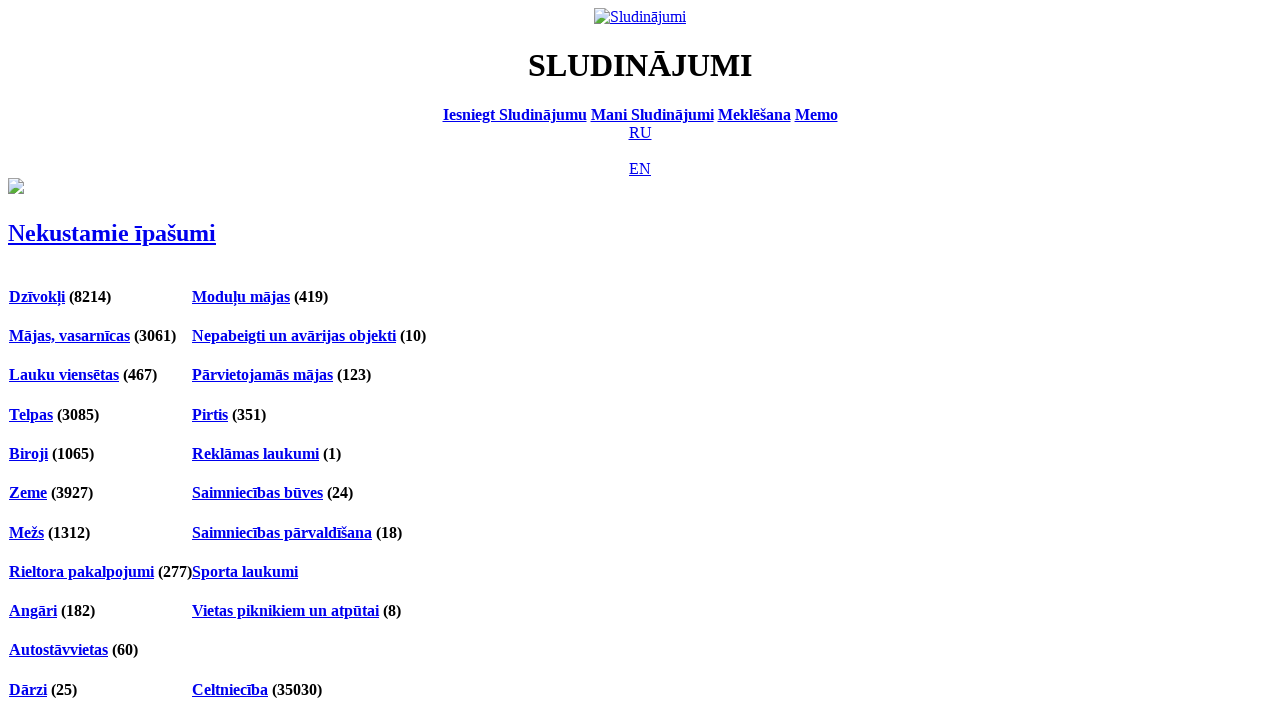